Tests clicking on a search button using Actions class on the APSRTC online booking website

Starting URL: https://www.apsrtconline.in/oprs-web/

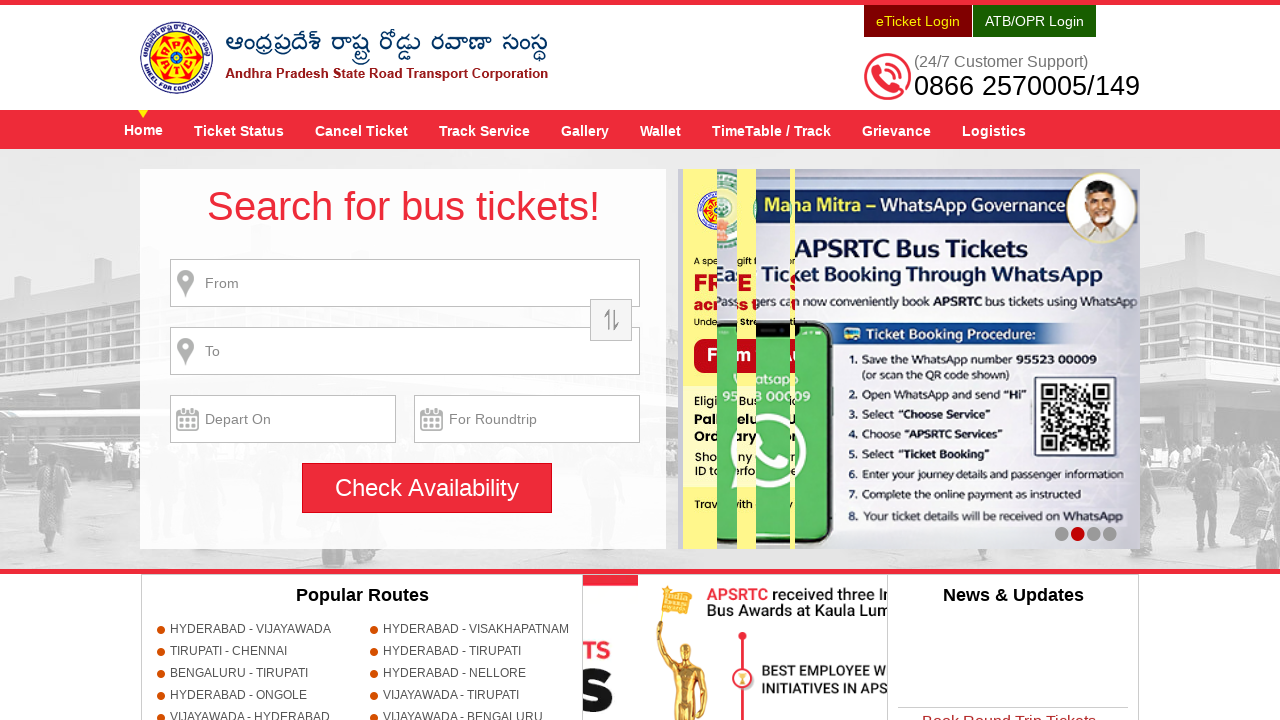

Clicked the search button on APSRTC online booking website at (427, 488) on #searchBtn
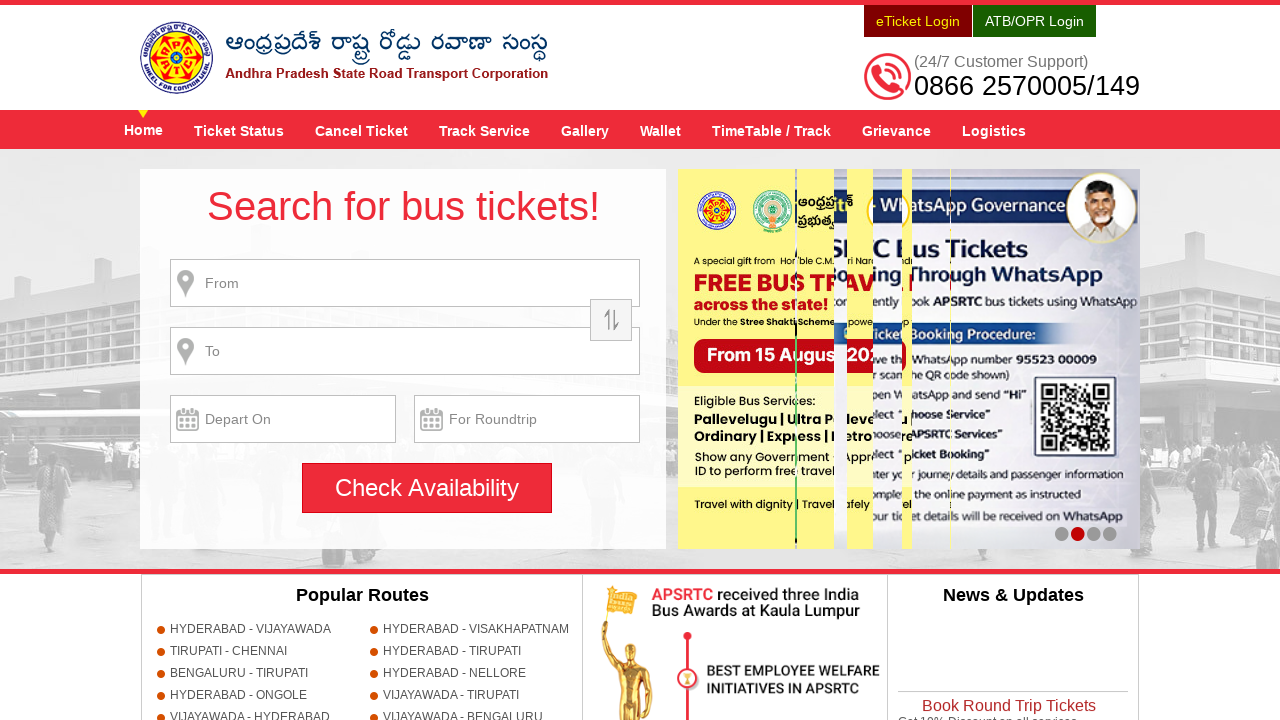

Waited 5 seconds for response after search button click
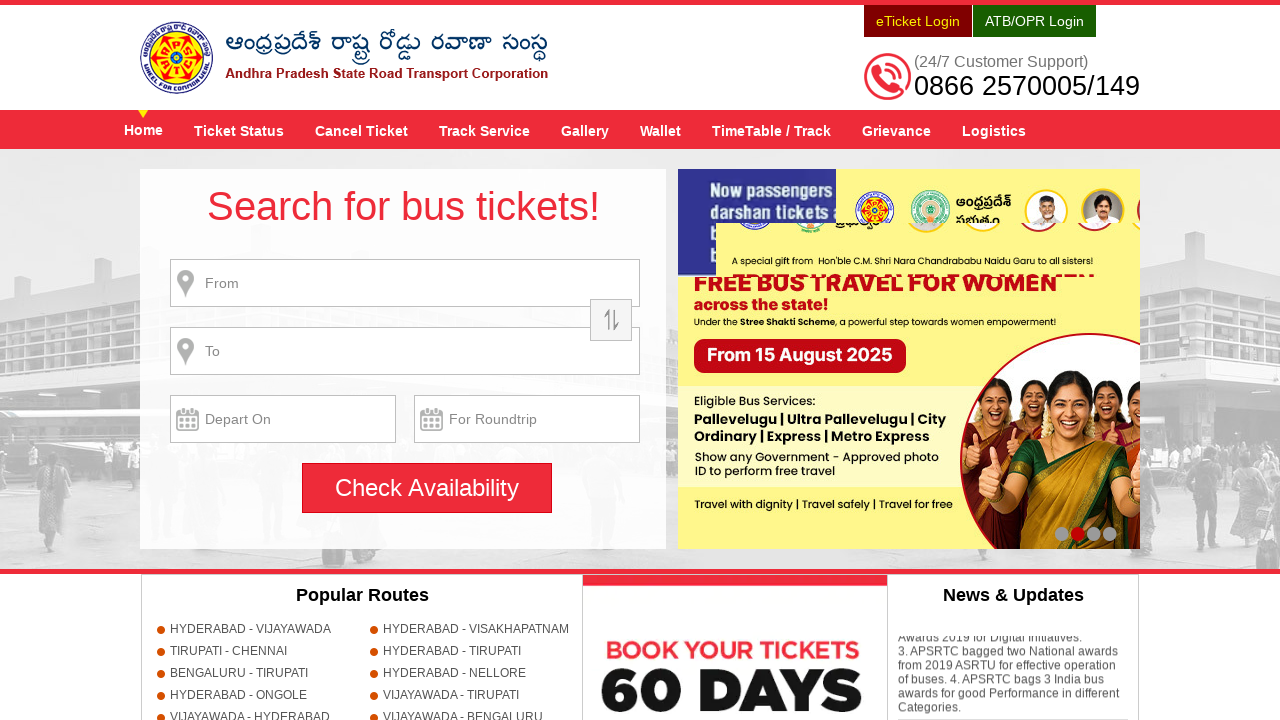

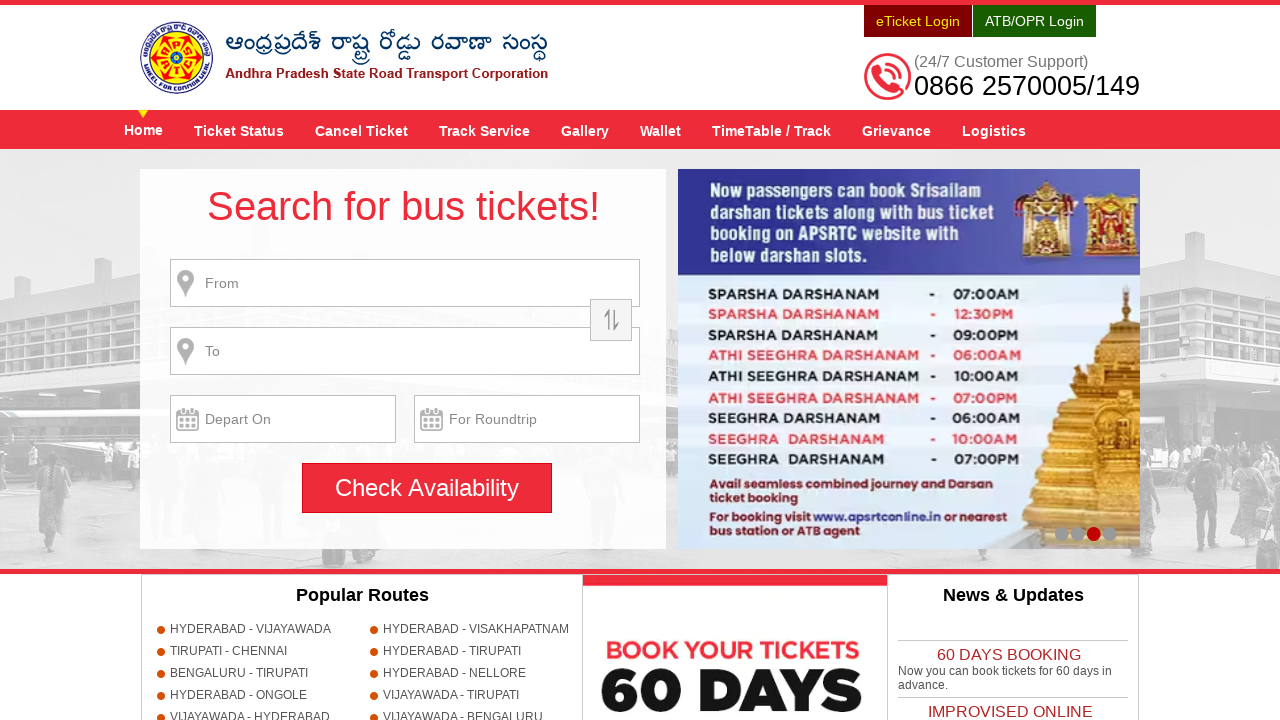